Verifies the "Naughty or Nice List" button is visible with partial text match

Starting URL: http://www.northpole.com/

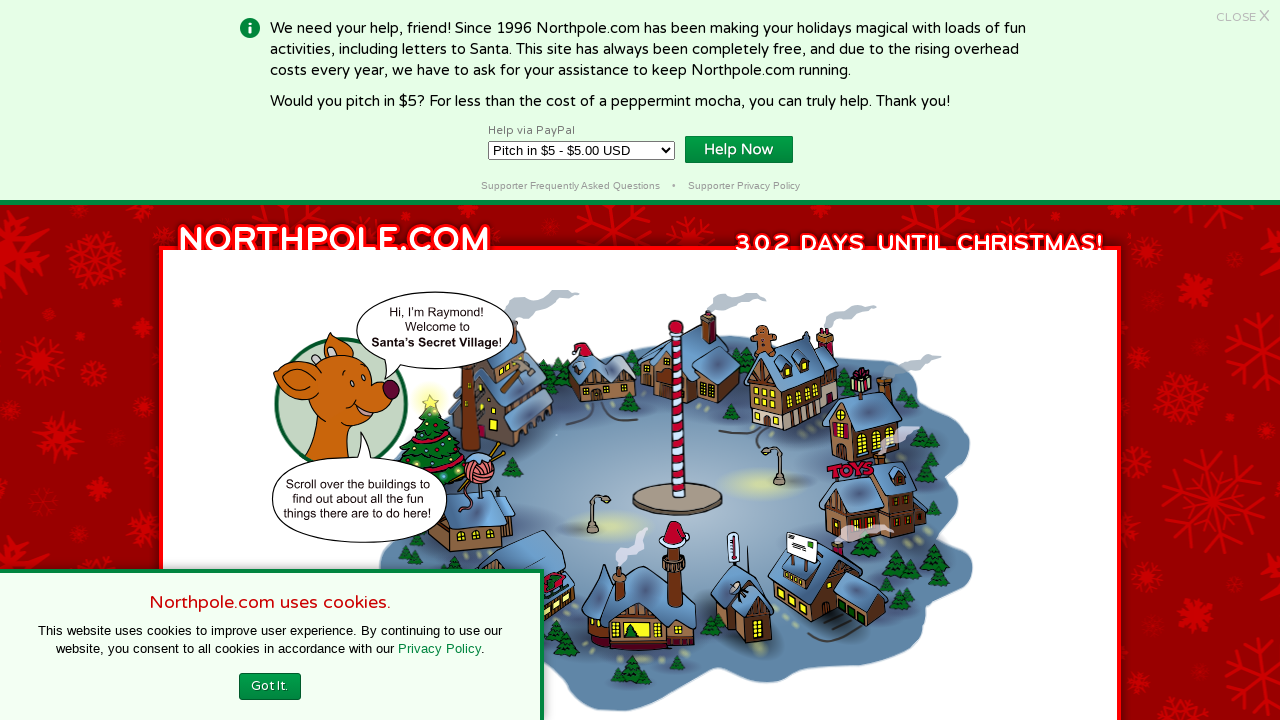

Waited for 'Naughty or Nice List' button to be visible with partial text match
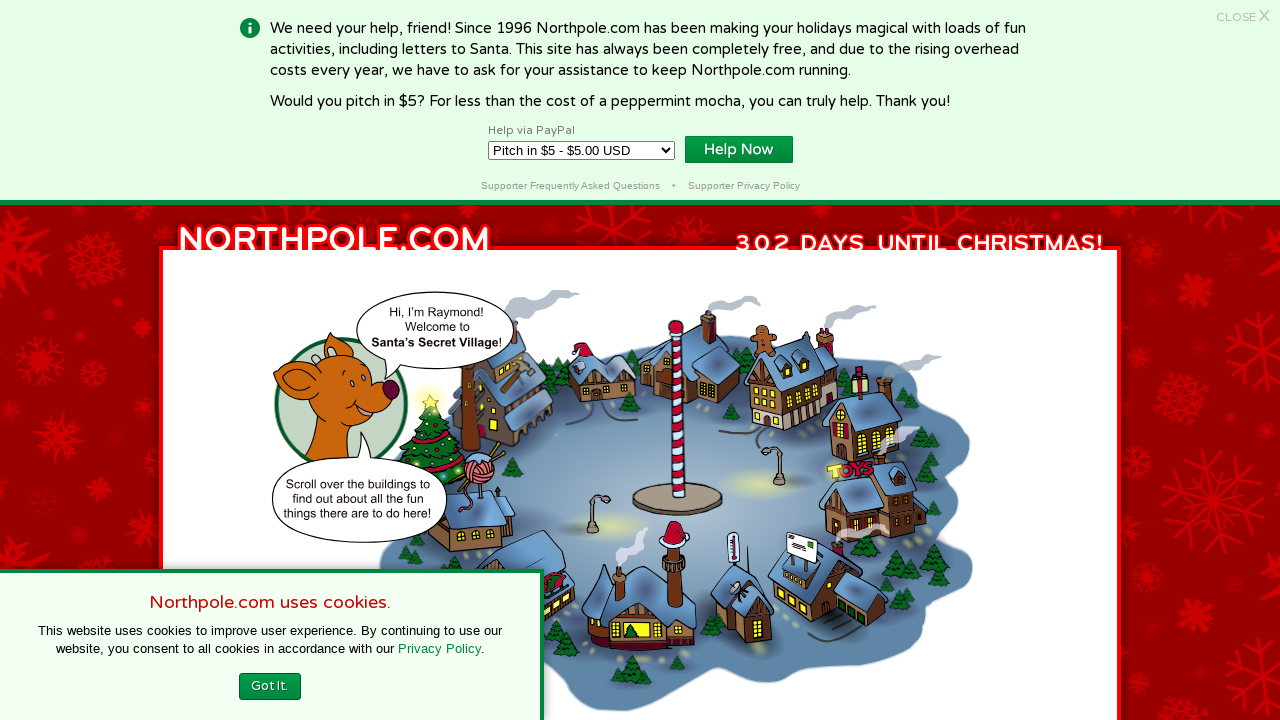

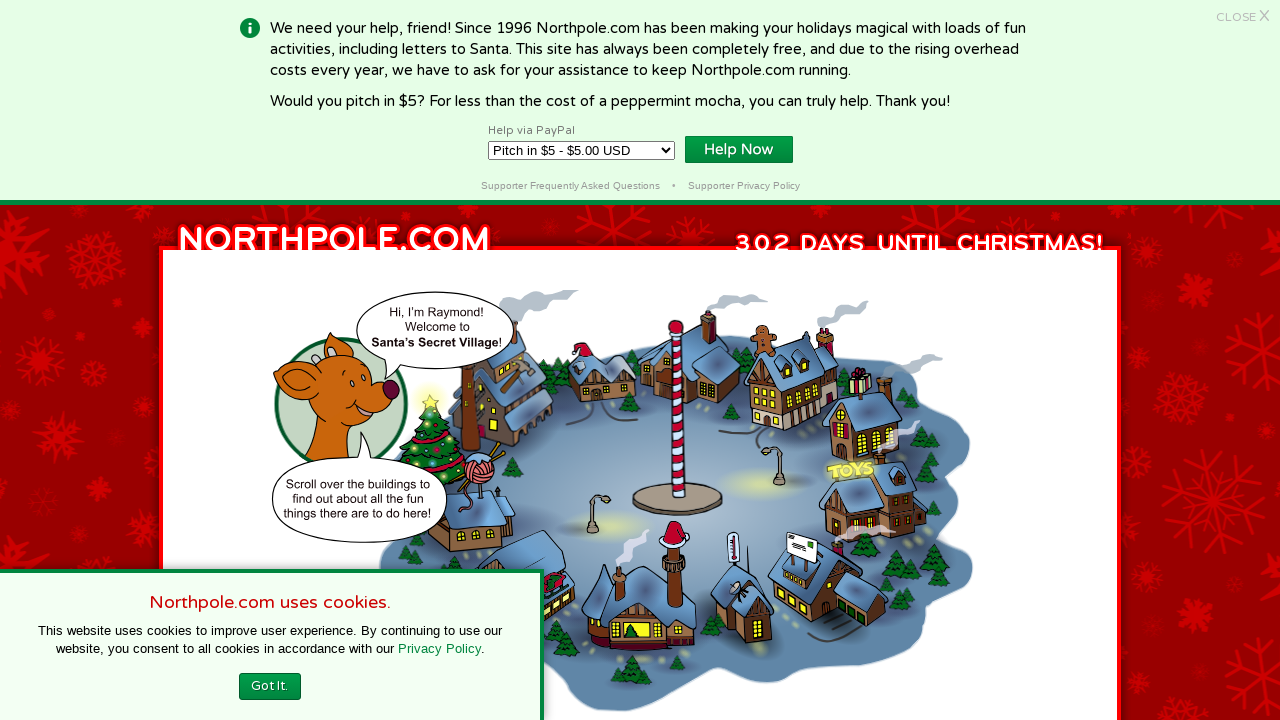